Tests clearing the complete state of all items by toggling the mark all checkbox

Starting URL: https://demo.playwright.dev/todomvc

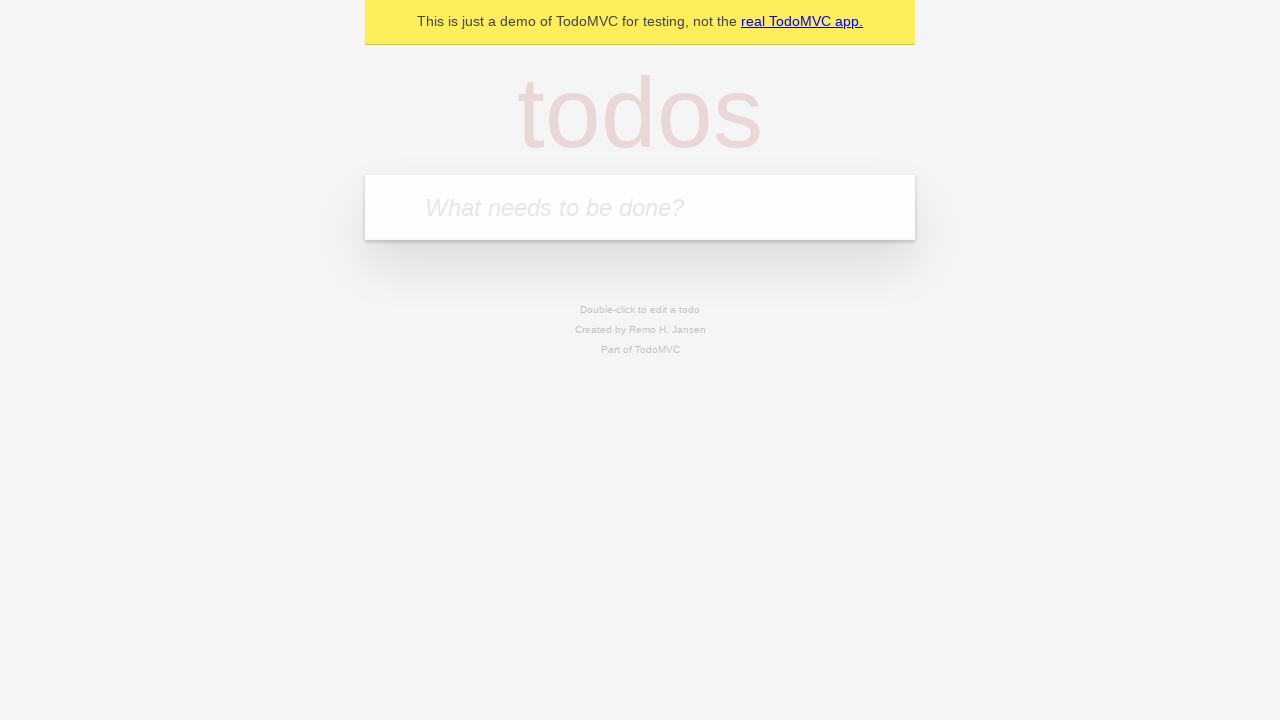

Filled first todo input with 'buy some cheese' on internal:attr=[placeholder="What needs to be done?"i]
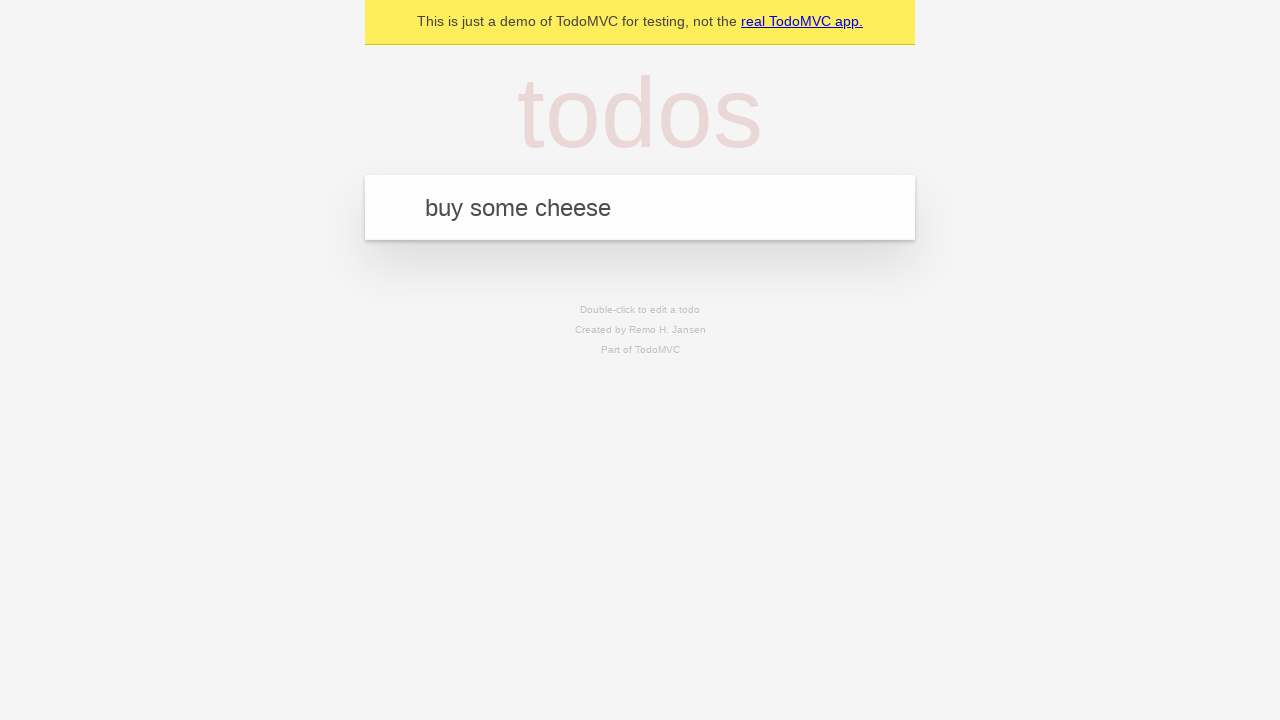

Pressed Enter to create first todo item on internal:attr=[placeholder="What needs to be done?"i]
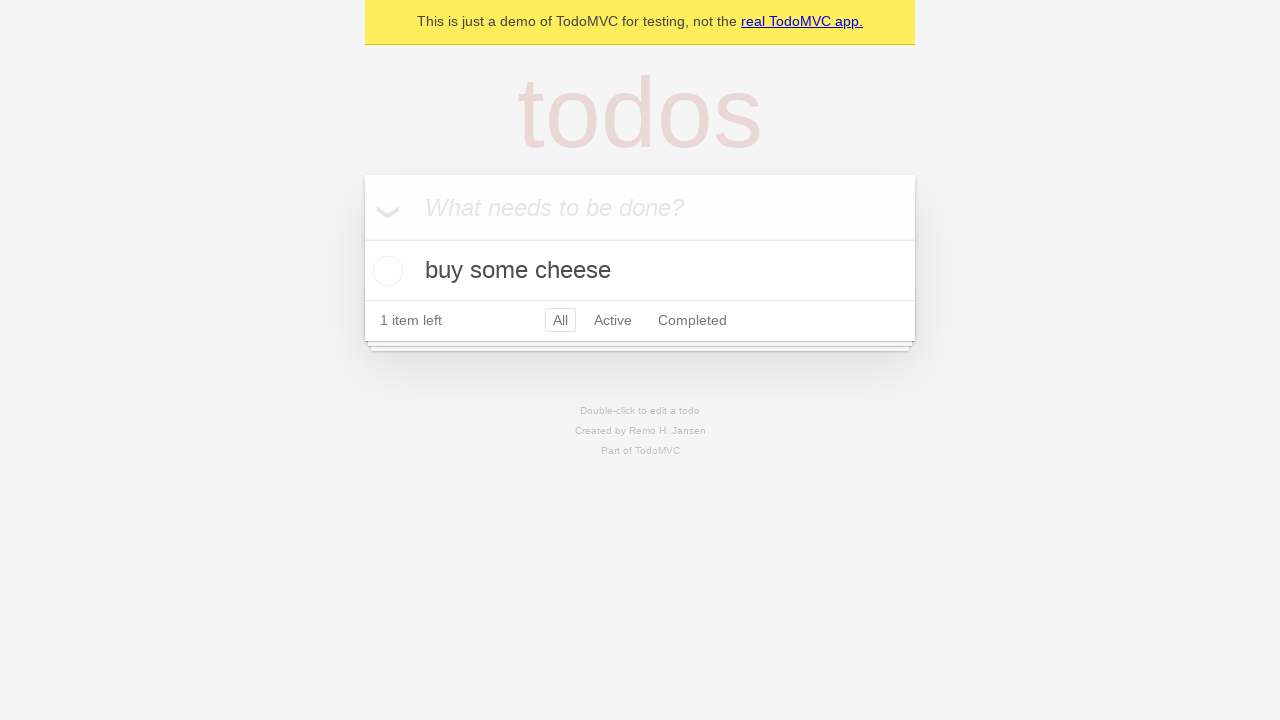

Filled second todo input with 'feed the cat' on internal:attr=[placeholder="What needs to be done?"i]
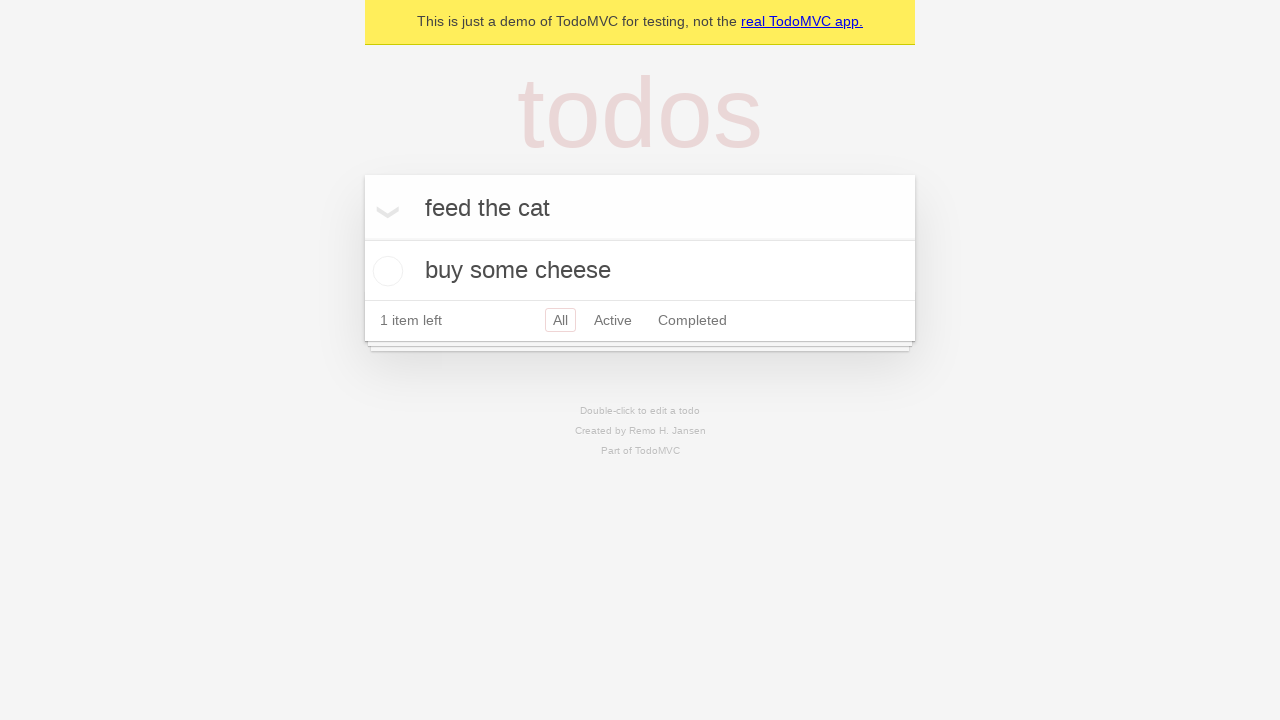

Pressed Enter to create second todo item on internal:attr=[placeholder="What needs to be done?"i]
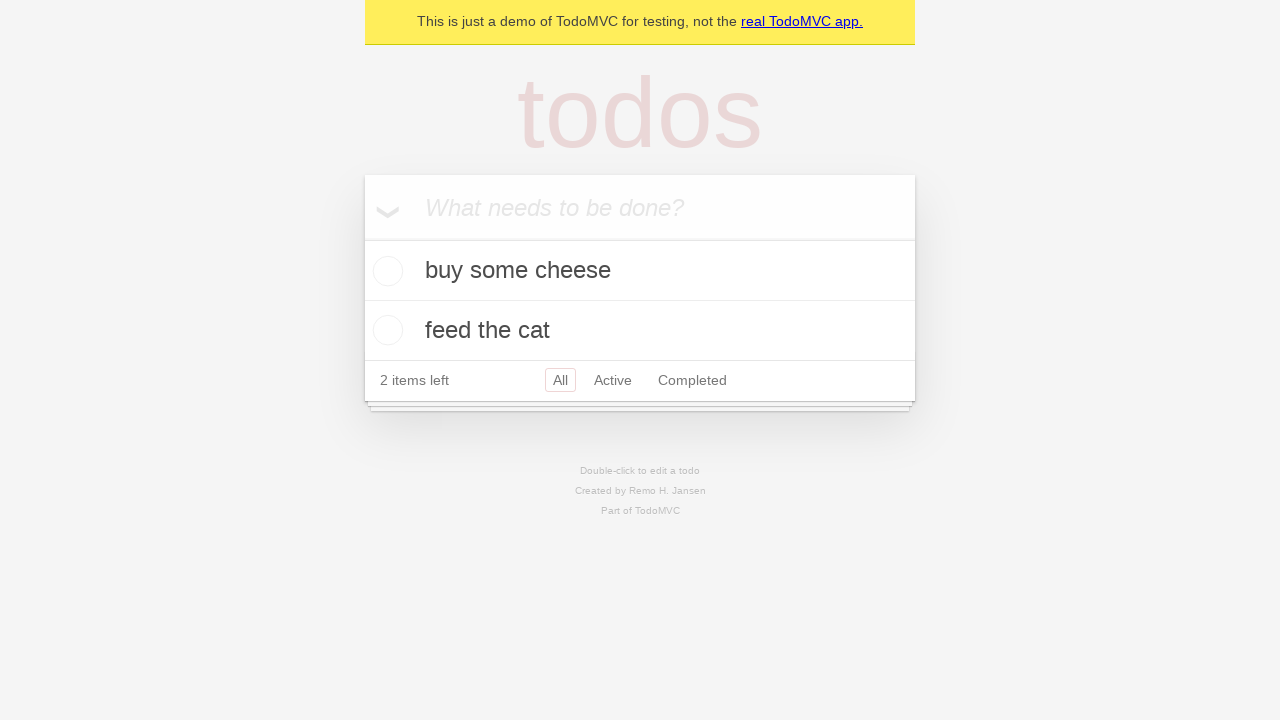

Filled third todo input with 'book a doctors appointment' on internal:attr=[placeholder="What needs to be done?"i]
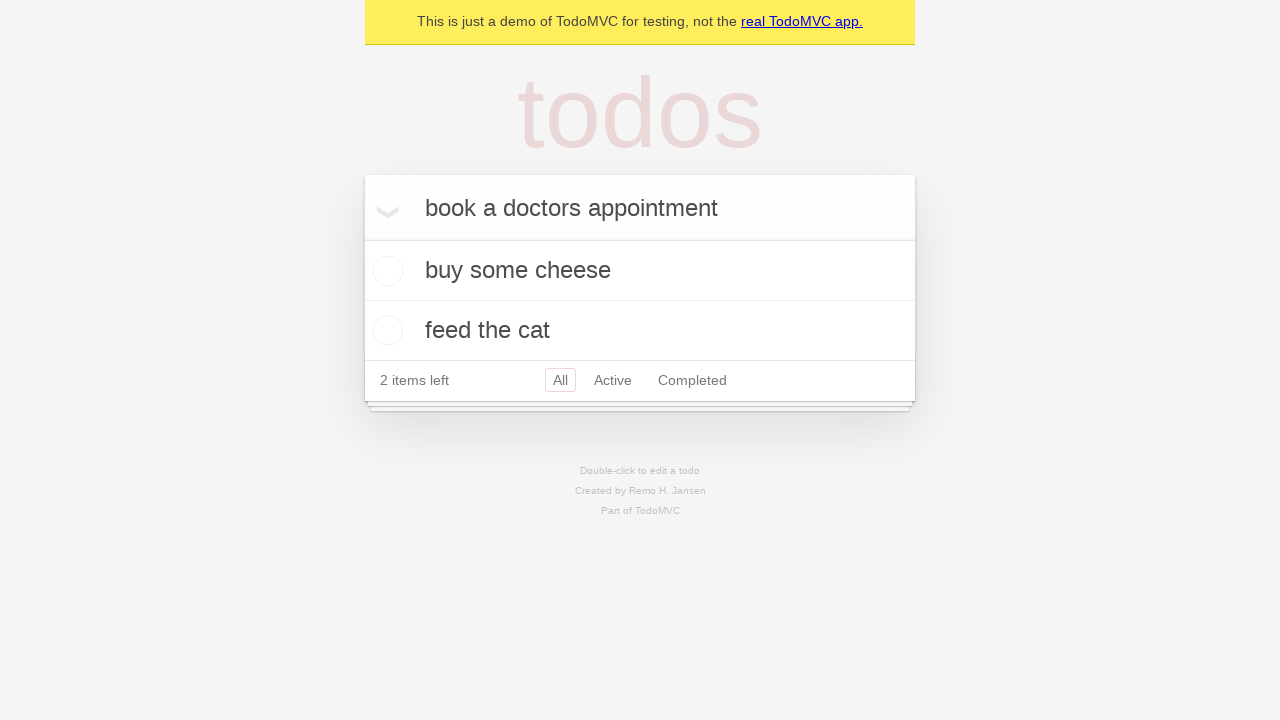

Pressed Enter to create third todo item on internal:attr=[placeholder="What needs to be done?"i]
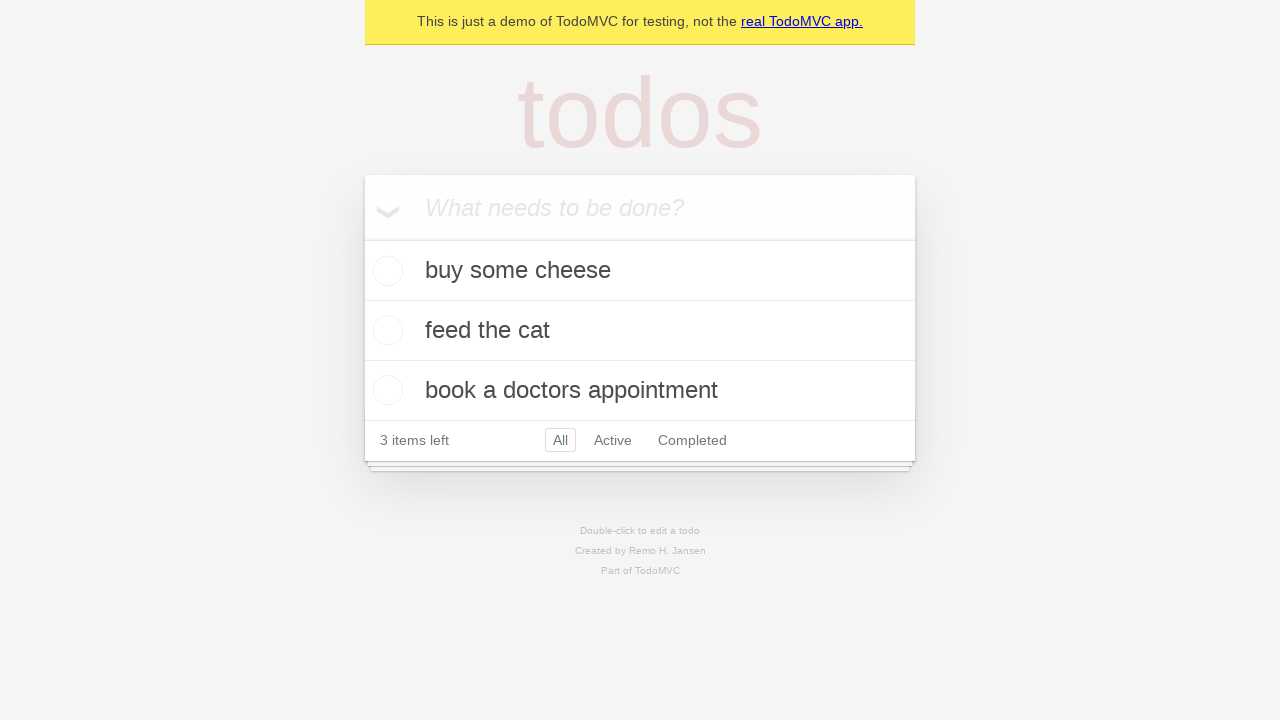

Located the 'Mark all as complete' checkbox
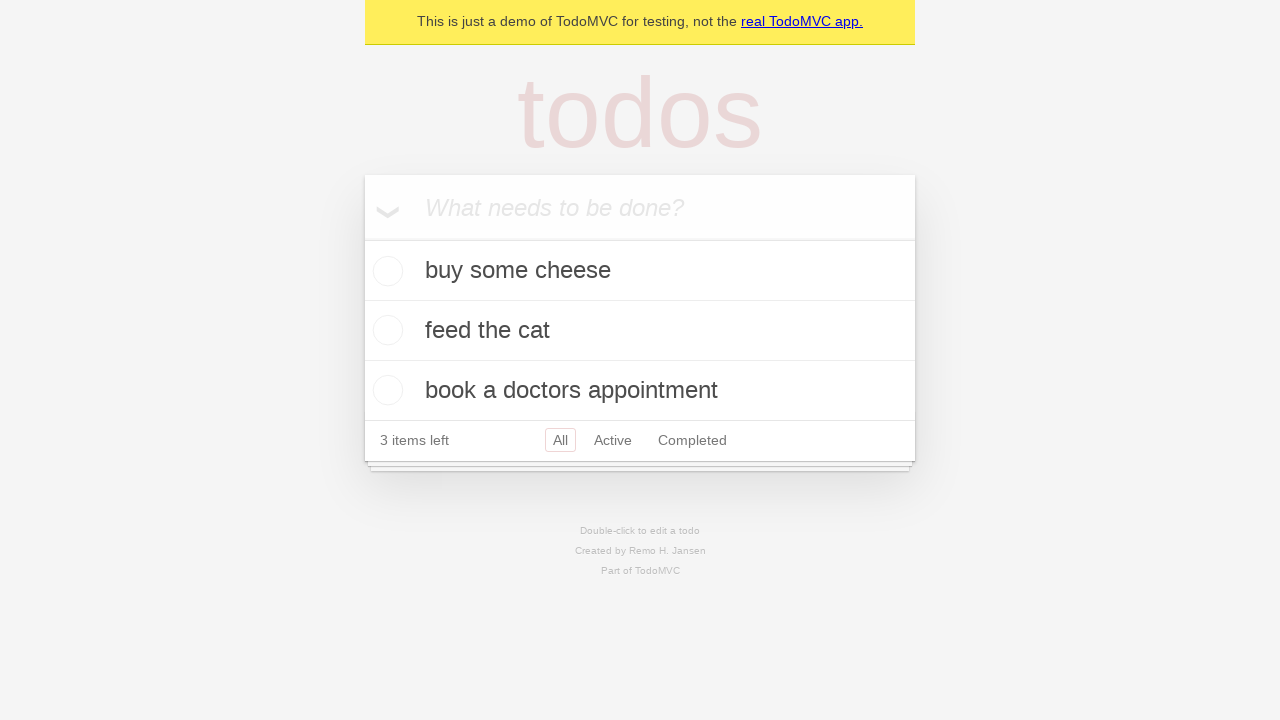

Checked the 'Mark all as complete' checkbox to mark all todos as complete at (362, 238) on internal:label="Mark all as complete"i
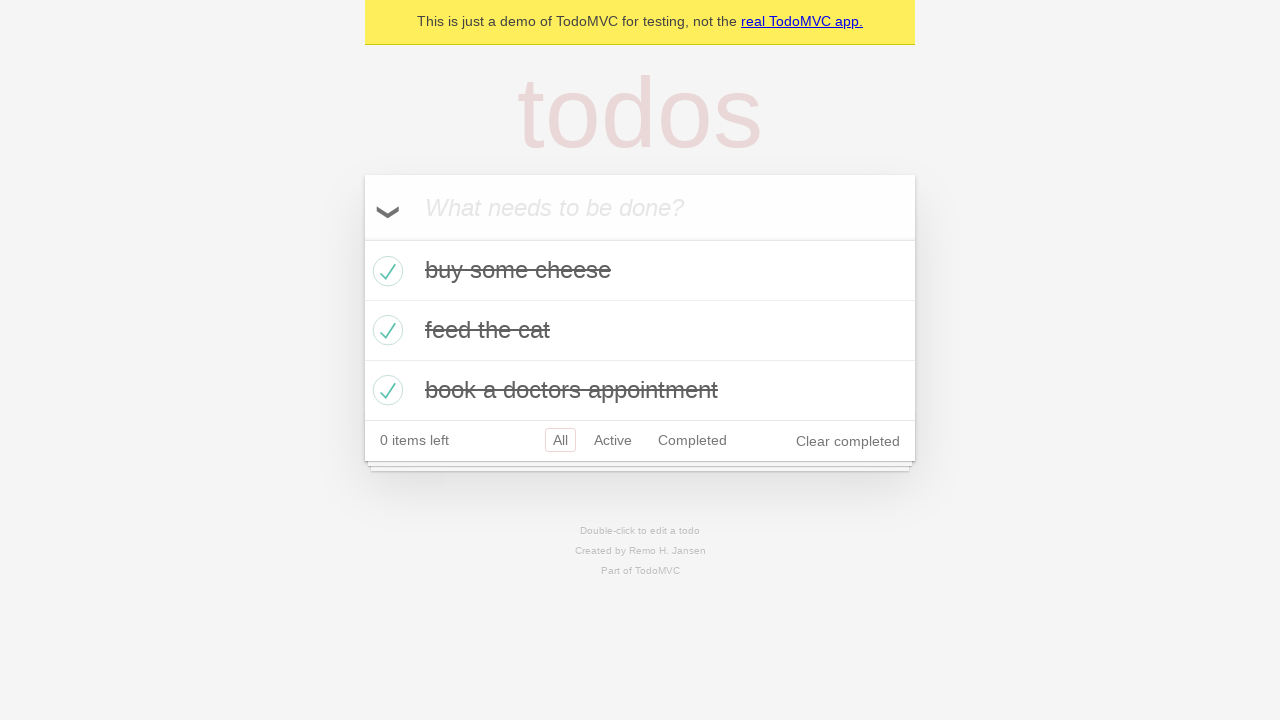

Unchecked the 'Mark all as complete' checkbox to clear complete state of all items at (362, 238) on internal:label="Mark all as complete"i
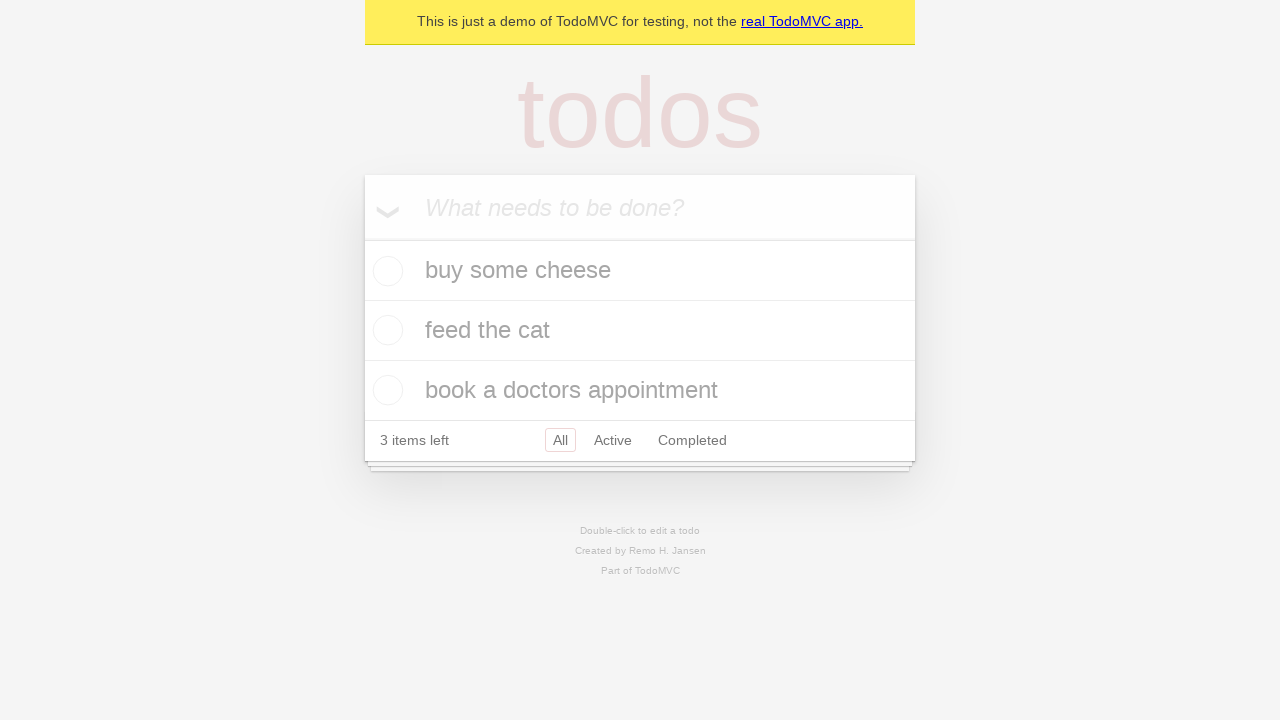

Waited for todo items to be present in DOM
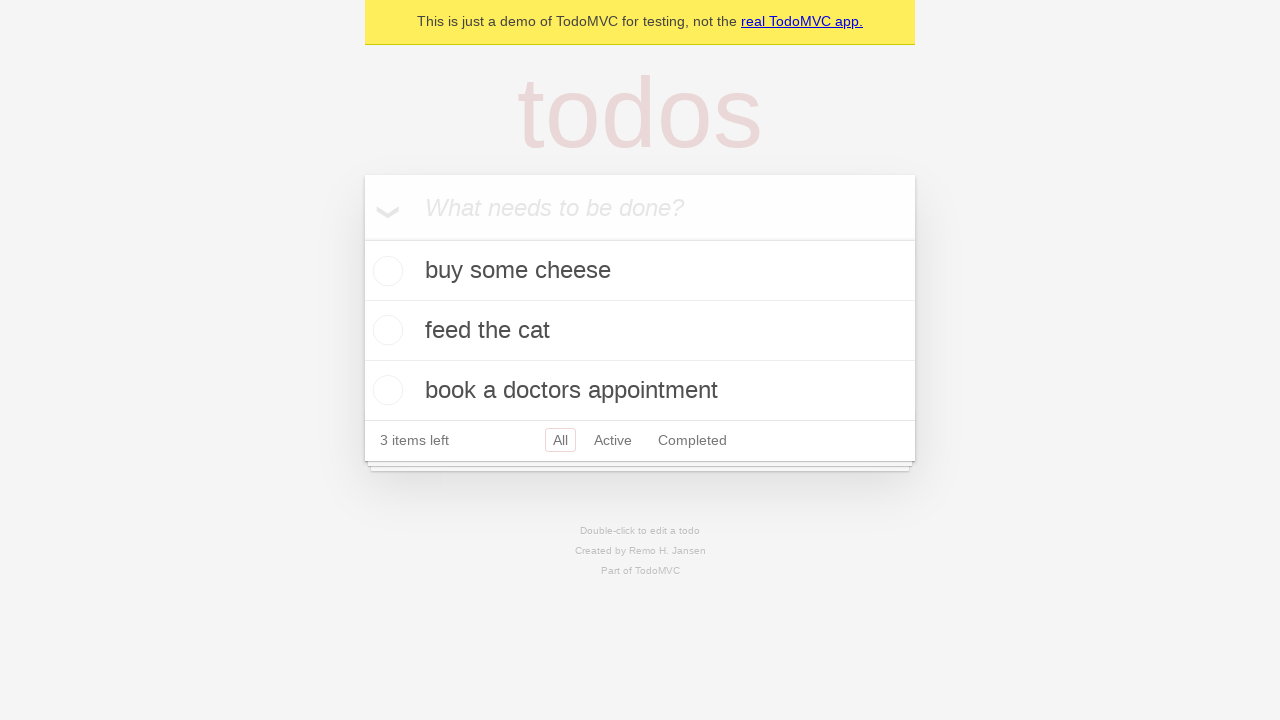

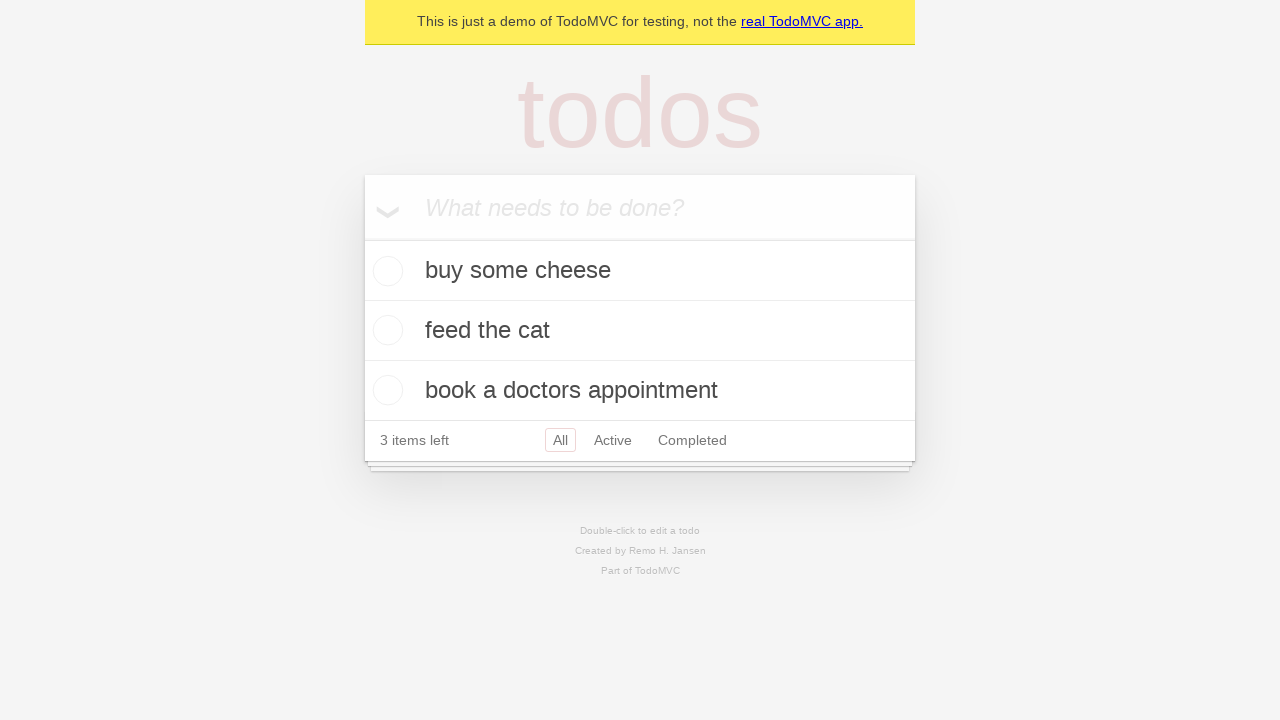